Tests the registration flow with an email that already exists in the system, verifying that the appropriate error message is displayed when attempting to sign up with a duplicate email.

Starting URL: https://automationexercise.com

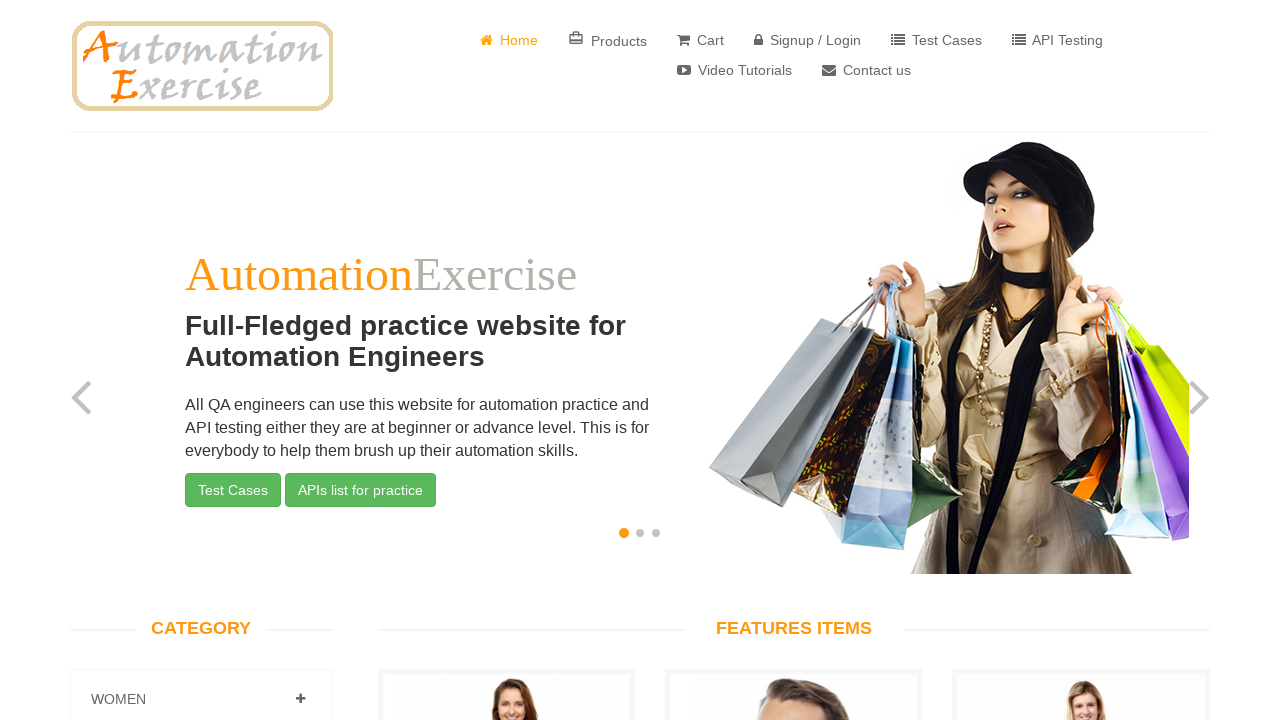

Clicked on Signup/Login button in the header at (808, 40) on a[href='/login']
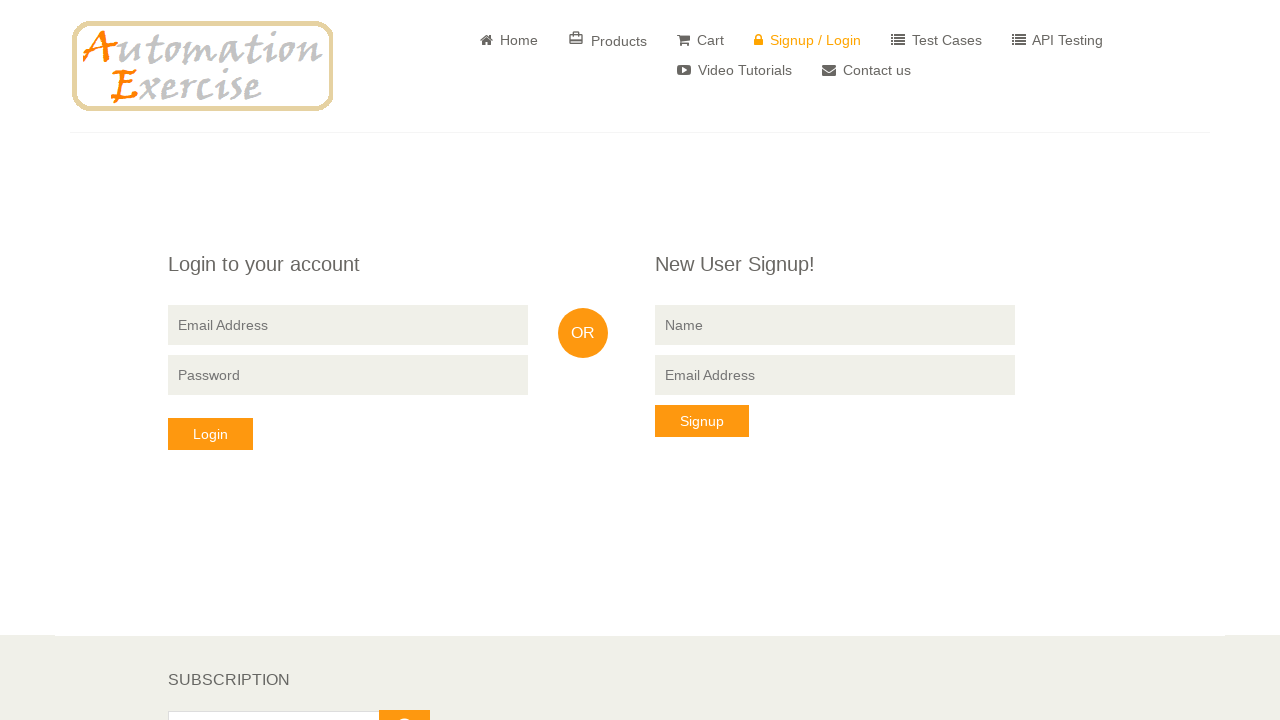

Waited for 'New User Signup!' text and signup form to be visible
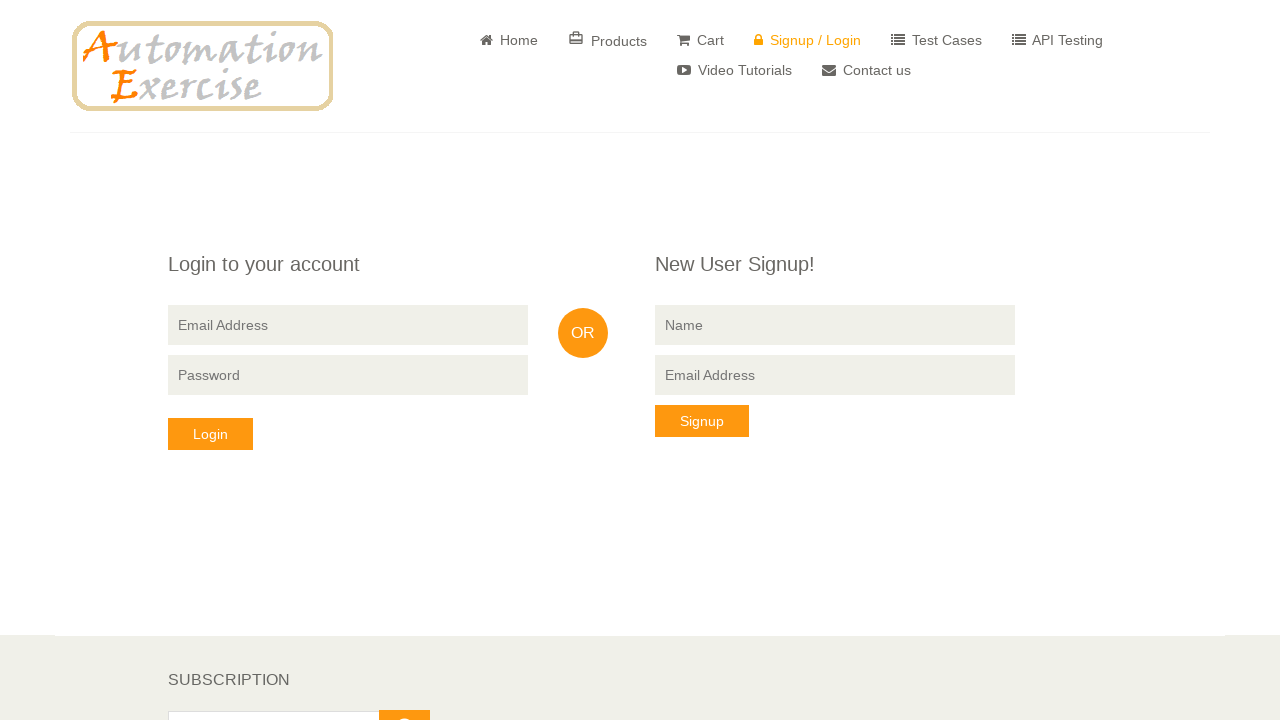

Filled in the name field with 'TestUser2024' on input[data-qa='signup-name']
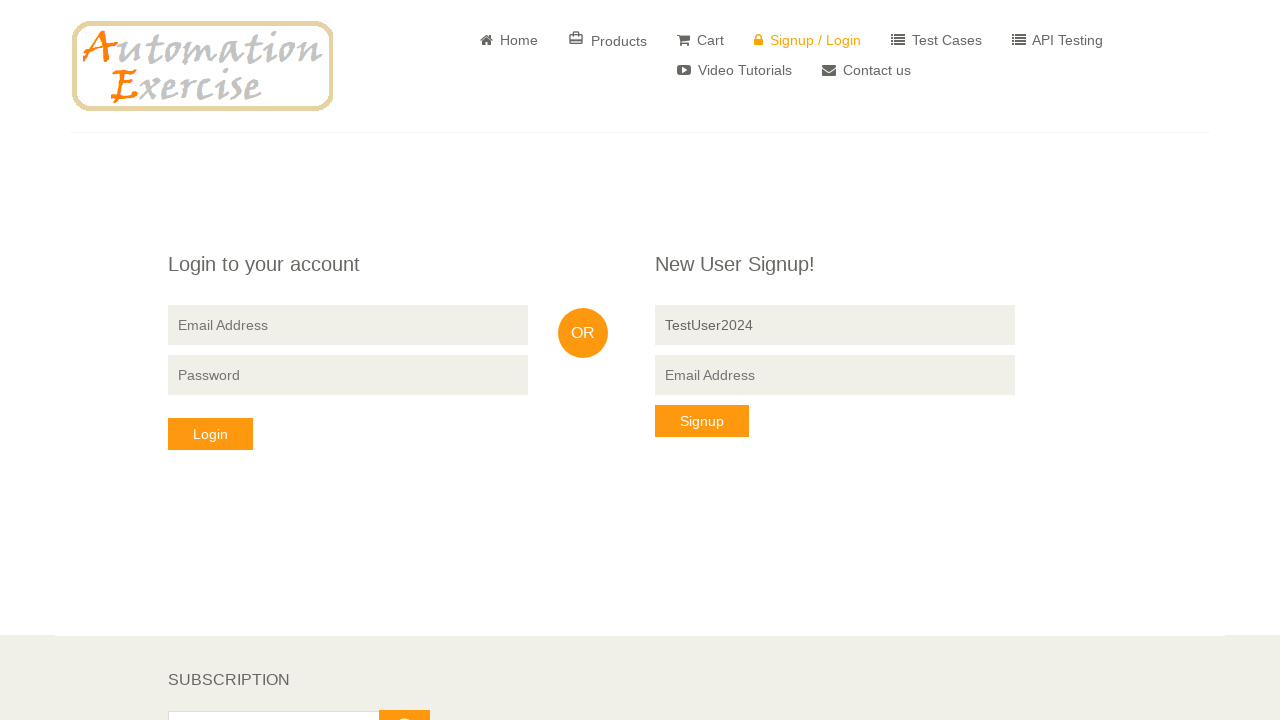

Filled in the email field with existing email 'existinguser@example.com' on input[data-qa='signup-email']
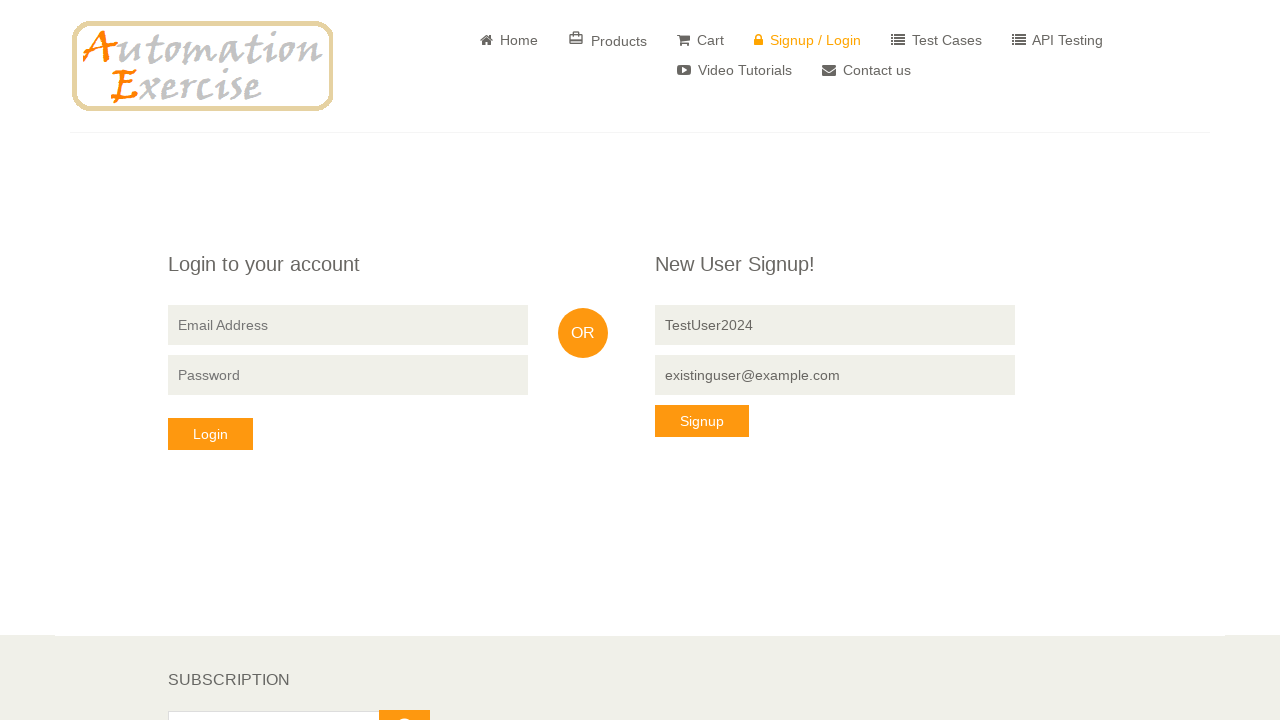

Clicked the Signup button to attempt registration at (702, 421) on button[data-qa='signup-button']
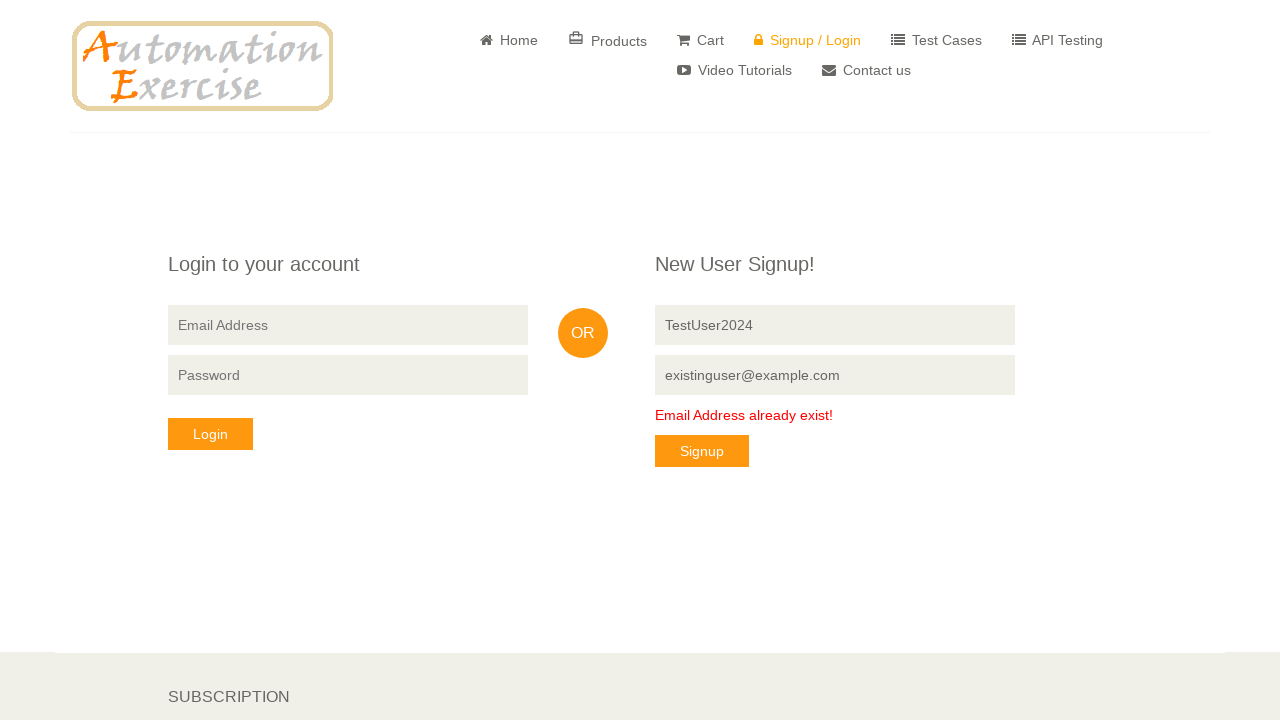

Verified error message 'Email Address already exist!' is displayed for duplicate email
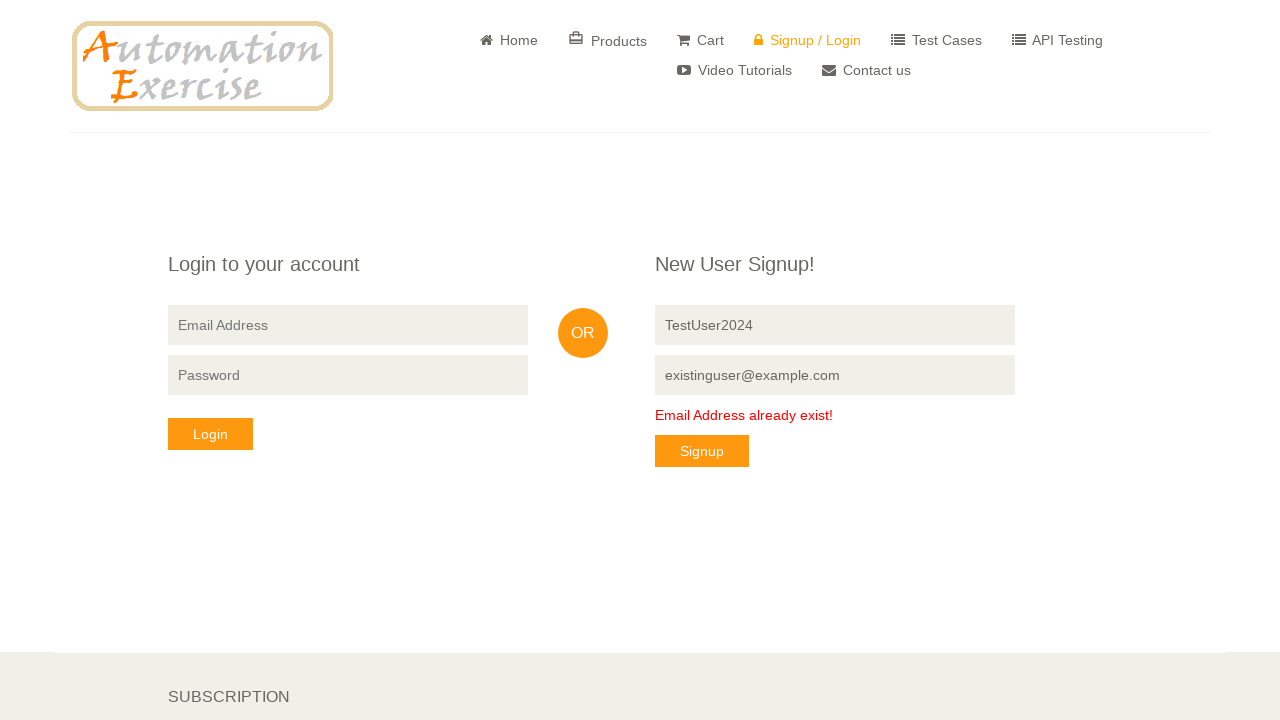

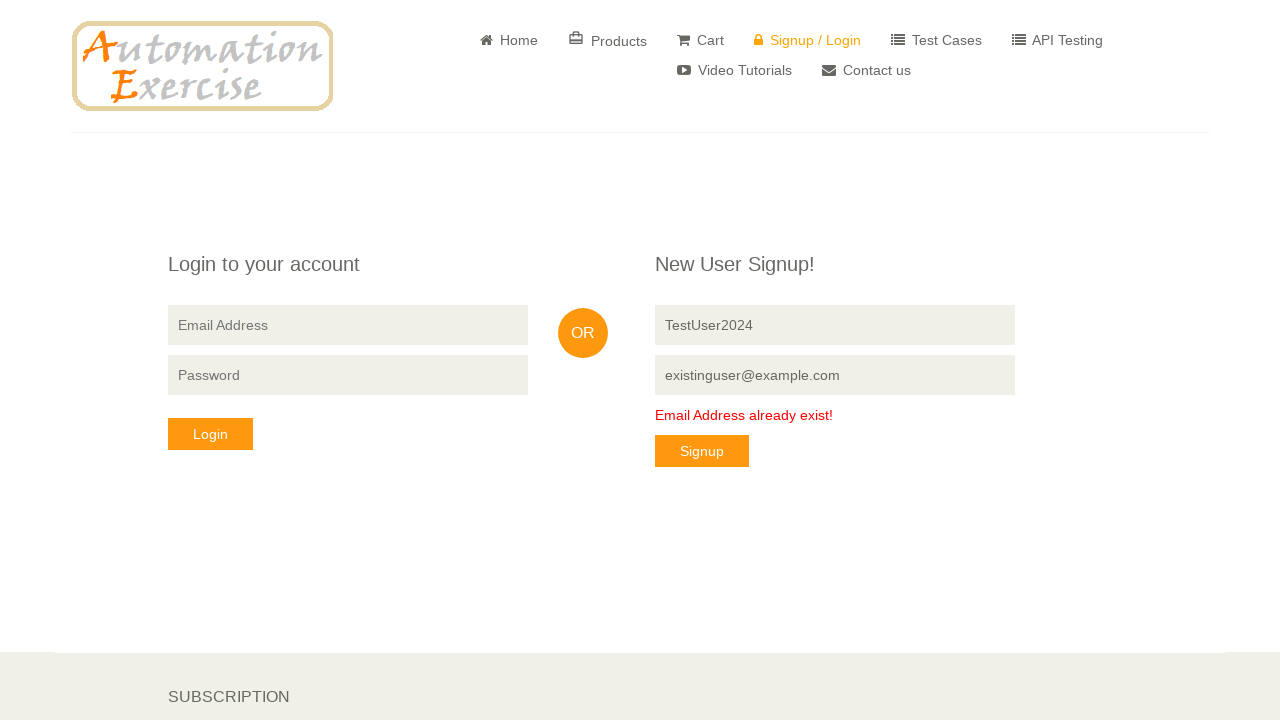